Tests the Add button functionality by clicking it to create a delete button element

Starting URL: https://the-internet.herokuapp.com/add_remove_elements/

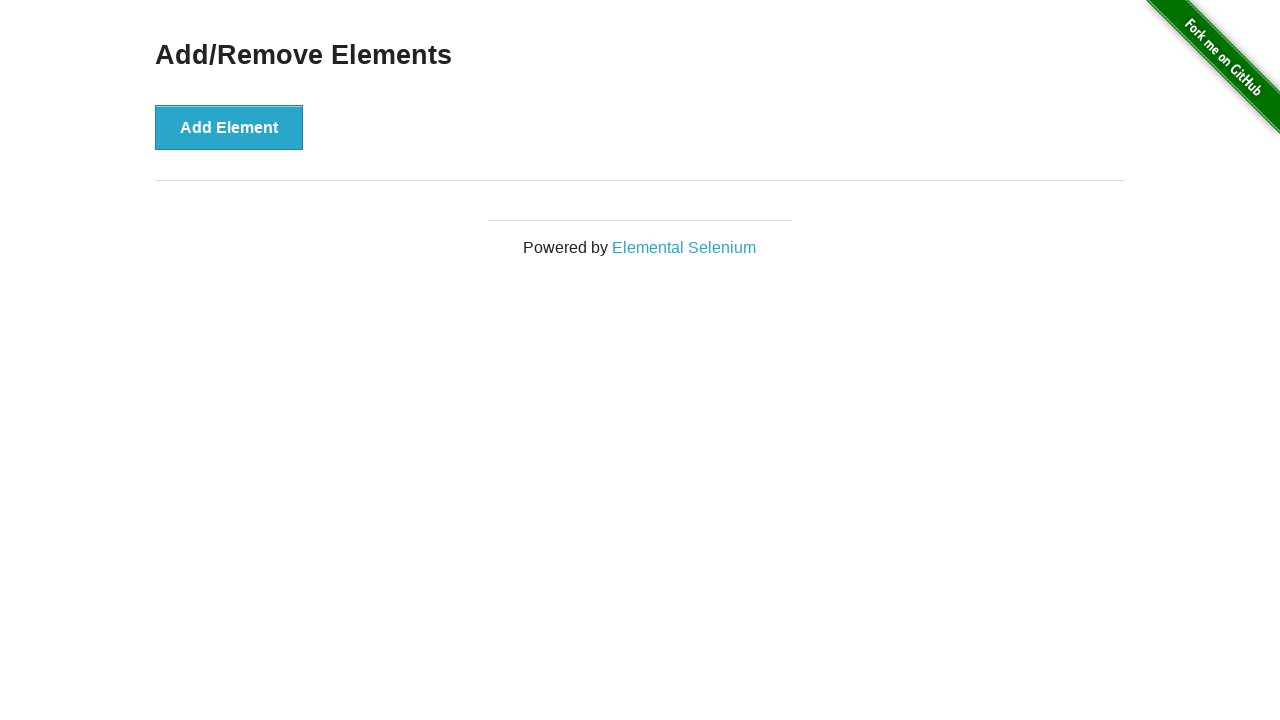

Clicked the Add Element button to create a delete button at (229, 127) on button[onclick='addElement()']
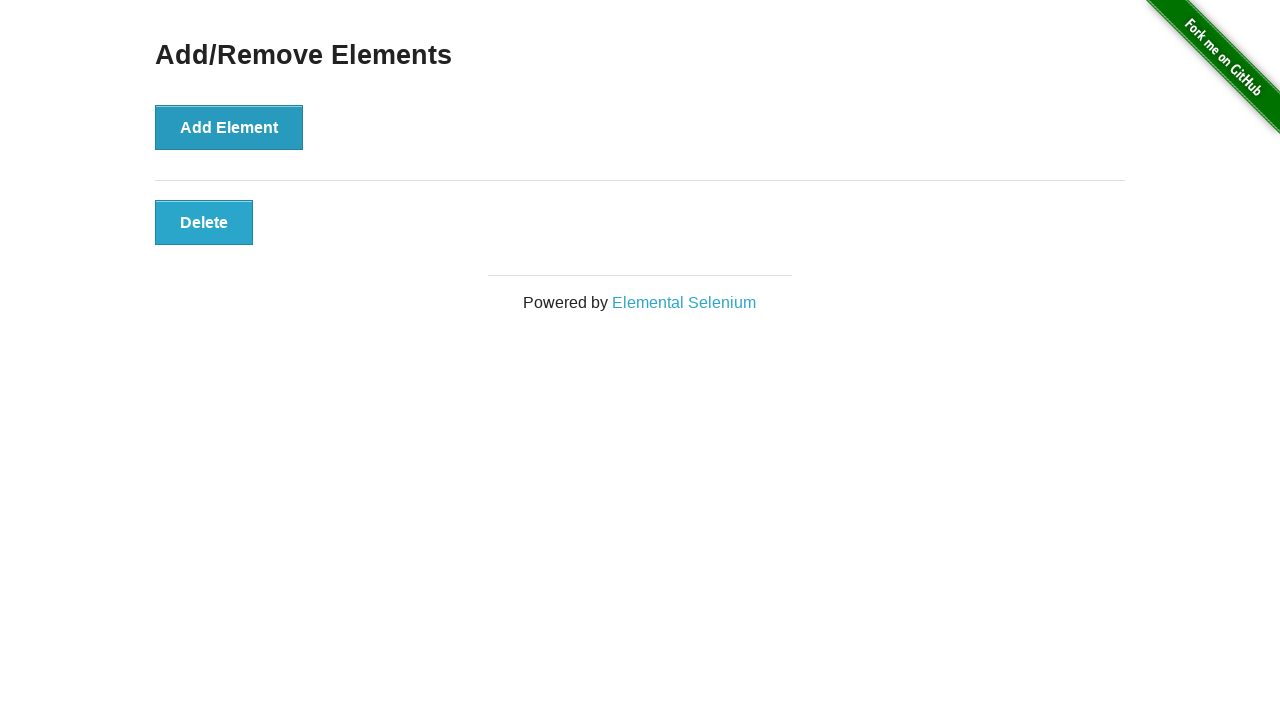

Delete button element was created and is visible
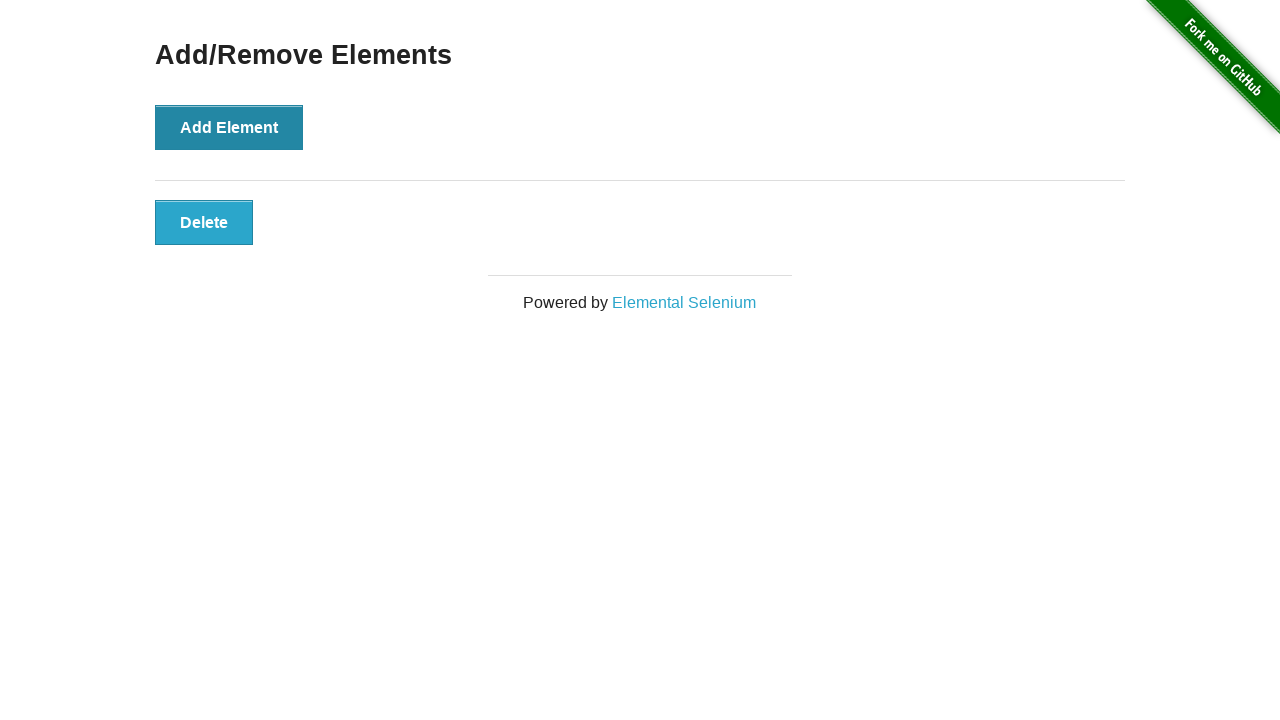

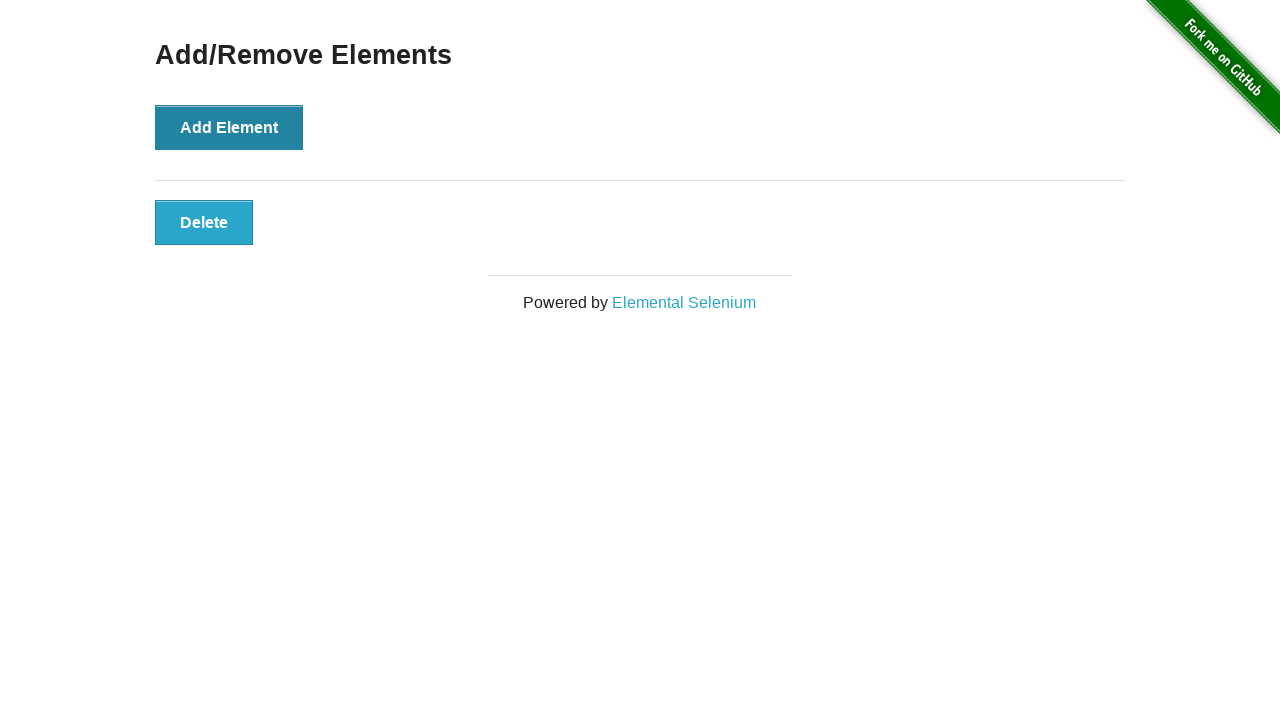